Tests complete student registration form with all fields including date of birth picker, email, subjects, and gender

Starting URL: https://demoqa.com/automation-practice-form

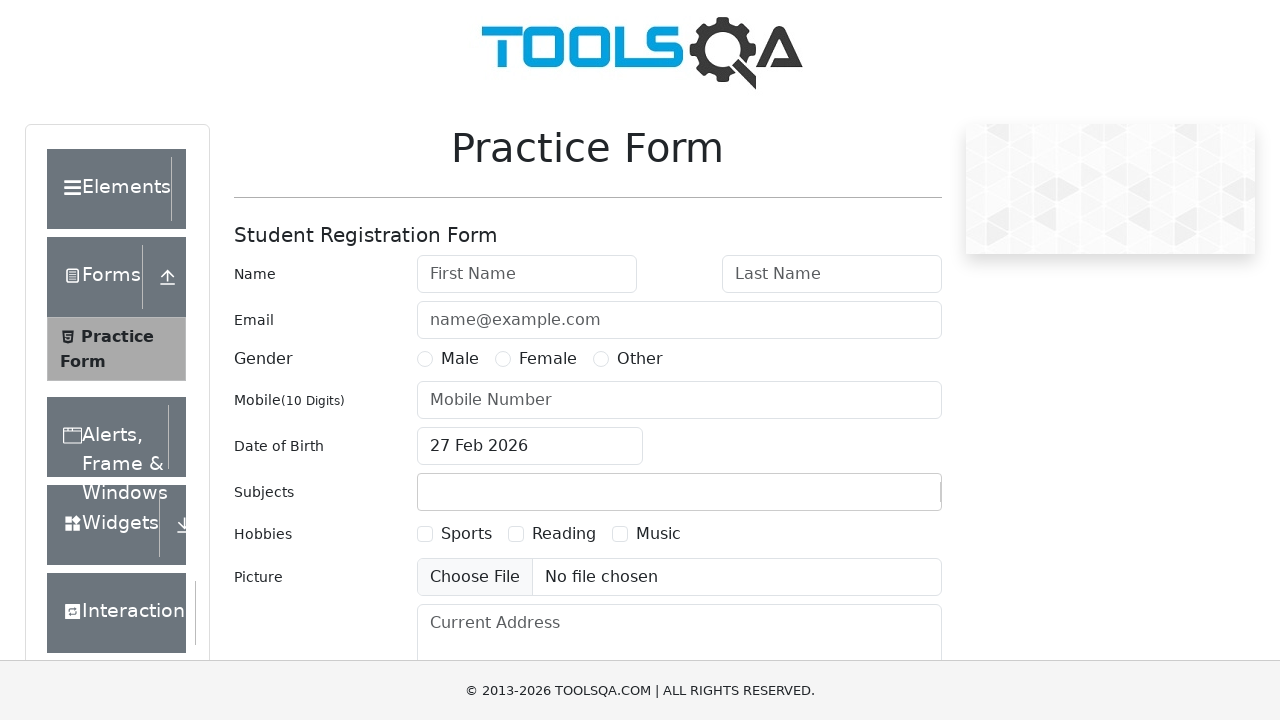

Filled first name field with 'John' on #firstName
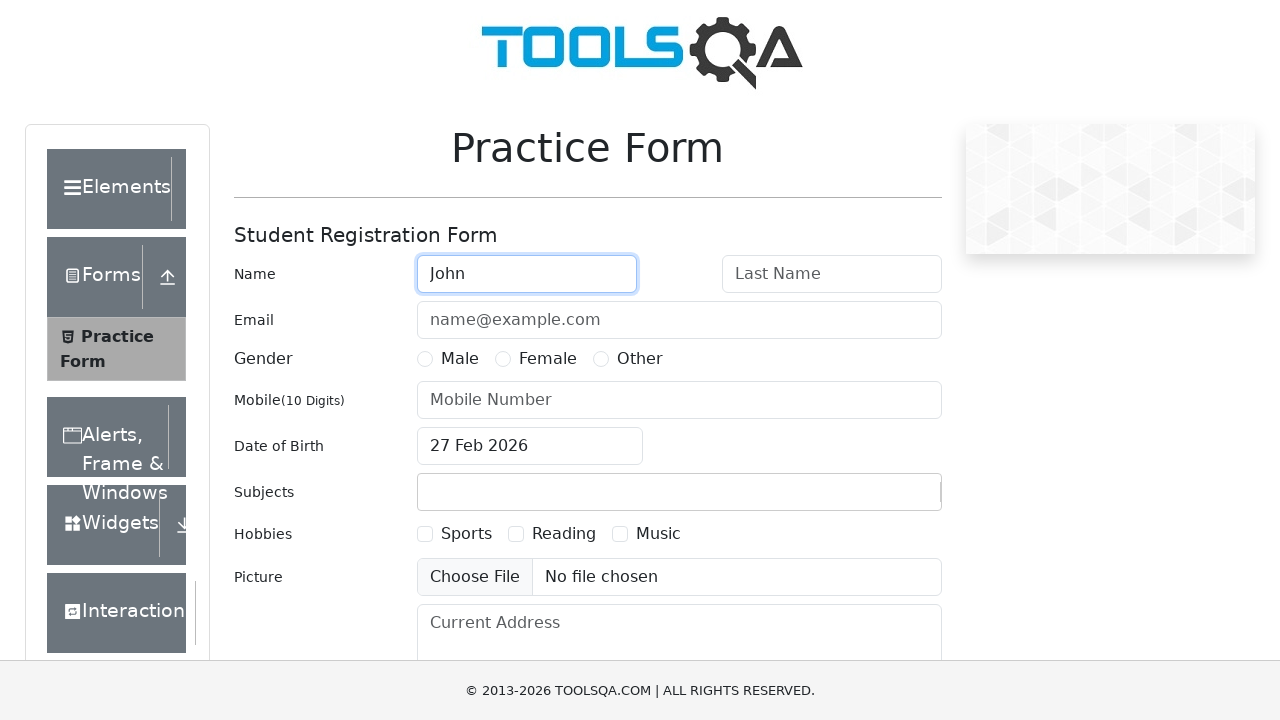

Filled last name field with 'Smith' on #lastName
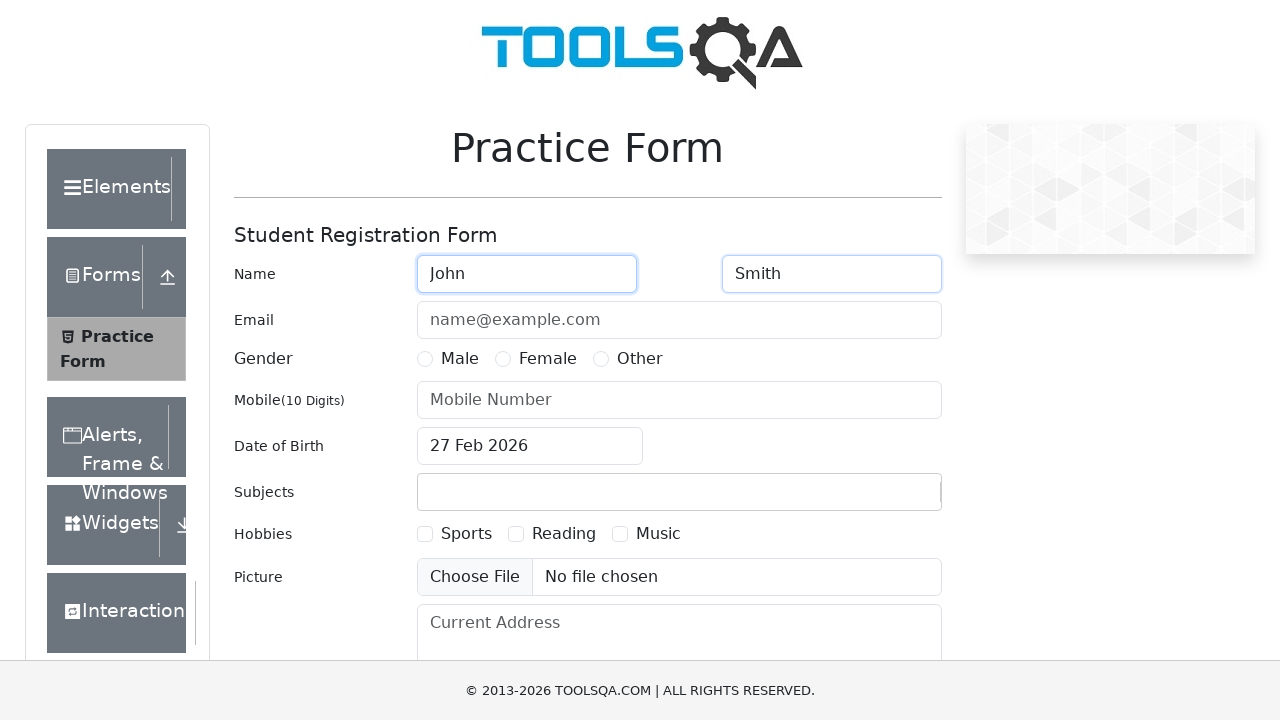

Filled email field with 'john.smith@somemail.com' on #userEmail
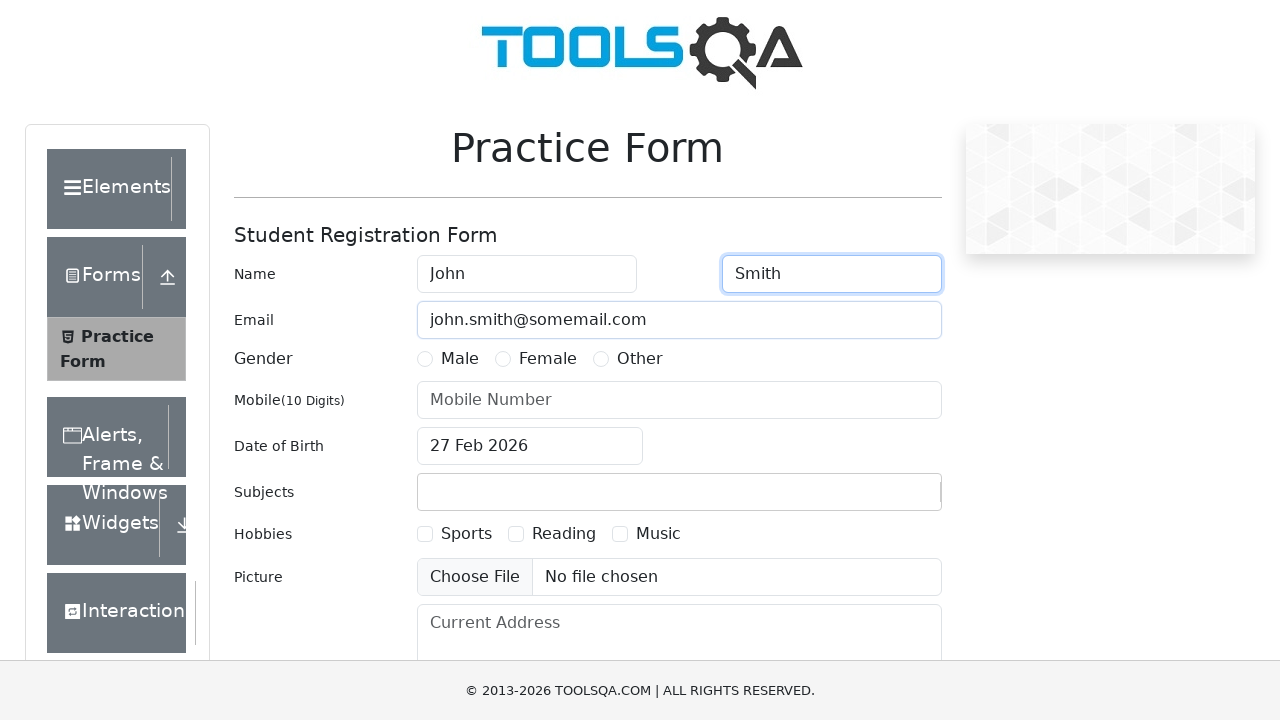

Filled phone number field with '1234569999' on #userNumber
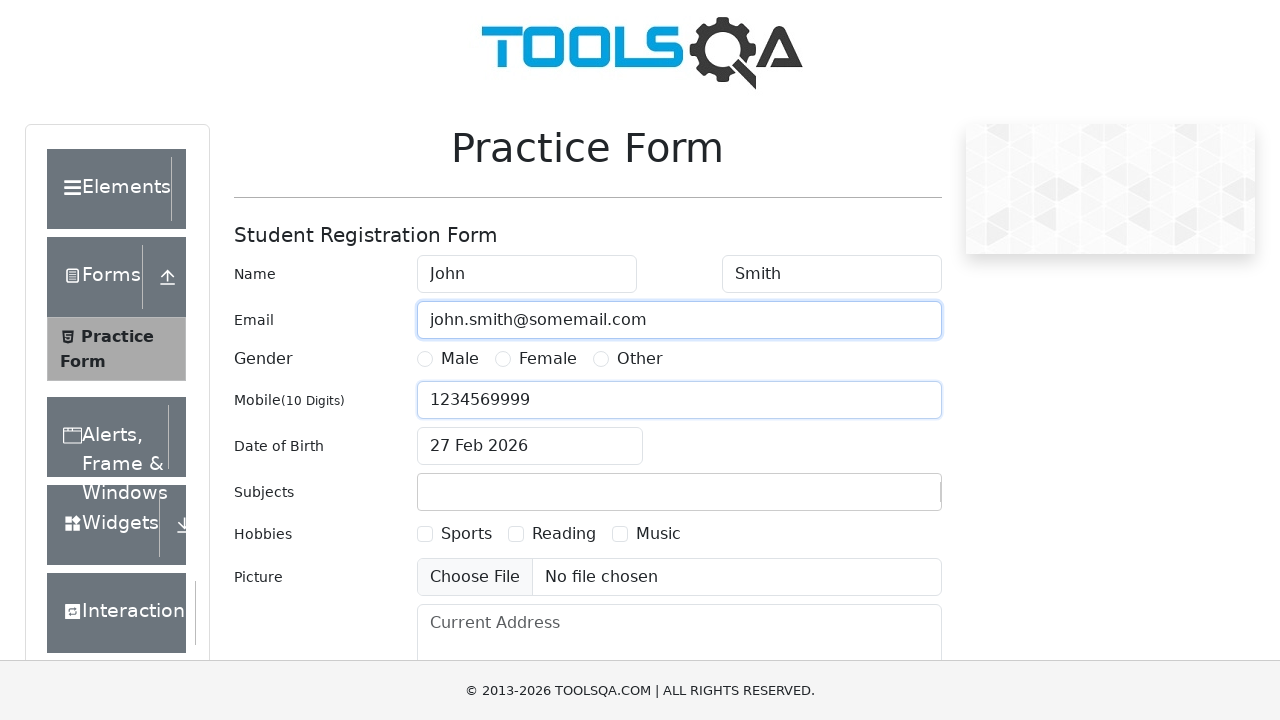

Selected Male gender option at (460, 359) on label[for='gender-radio-1']
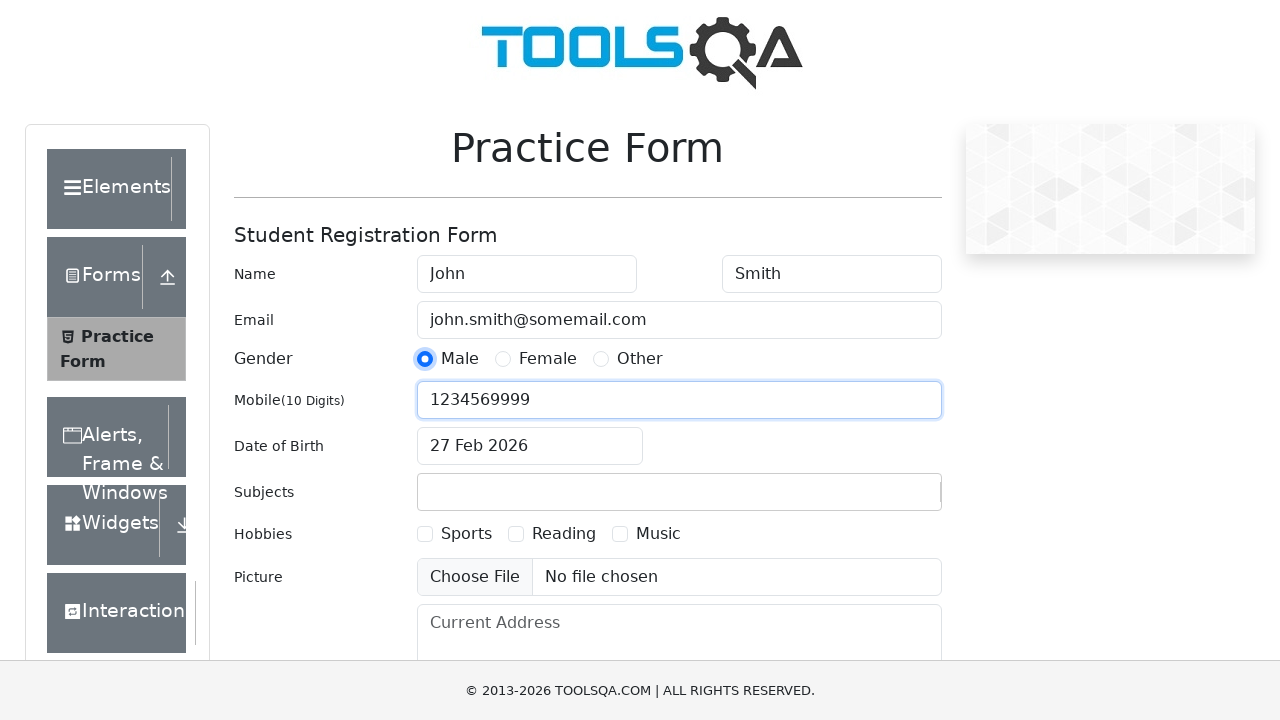

Filled subjects field with 'Biology' on #subjectsInput
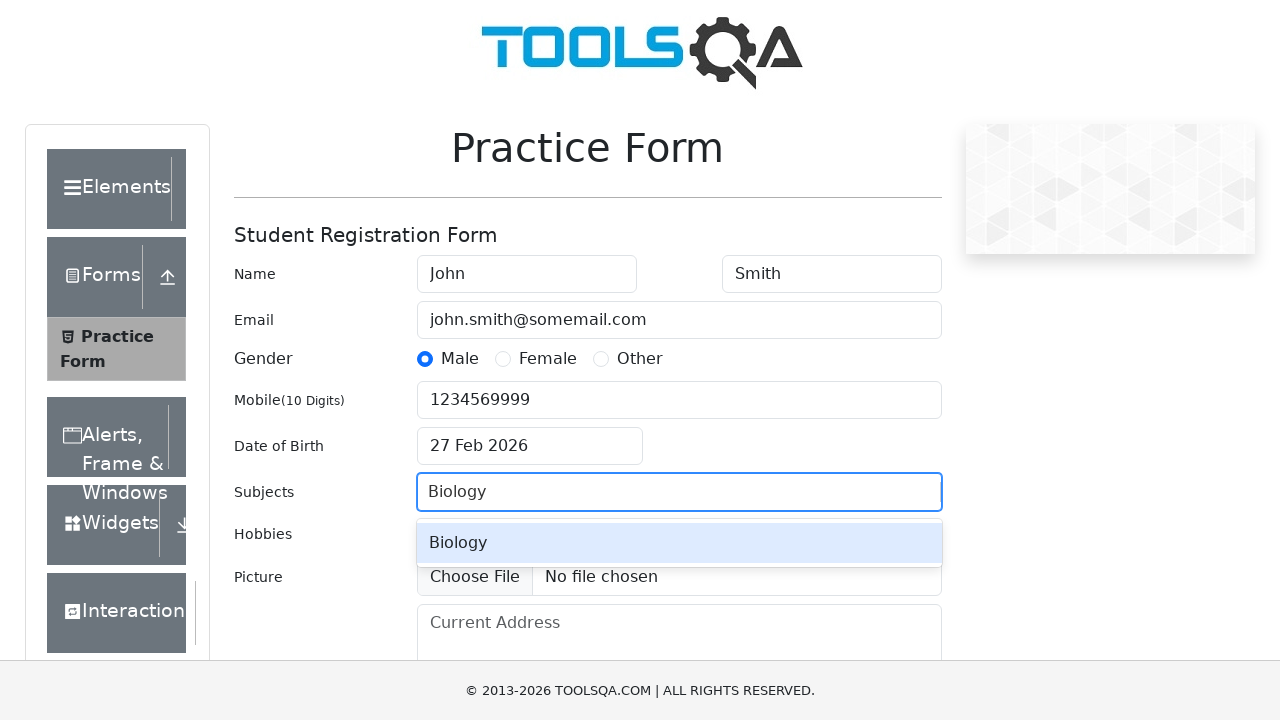

Opened date of birth picker at (530, 446) on #dateOfBirthInput
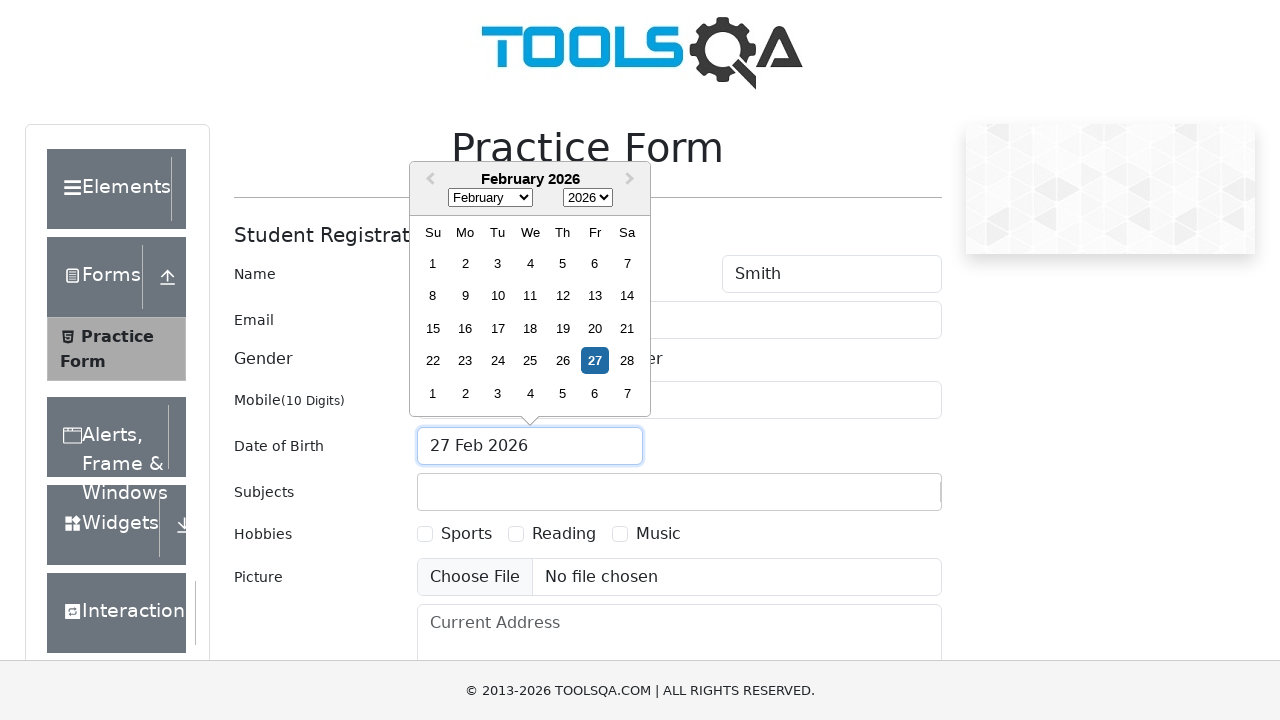

Selected year 1999 from date picker on .react-datepicker__year-select
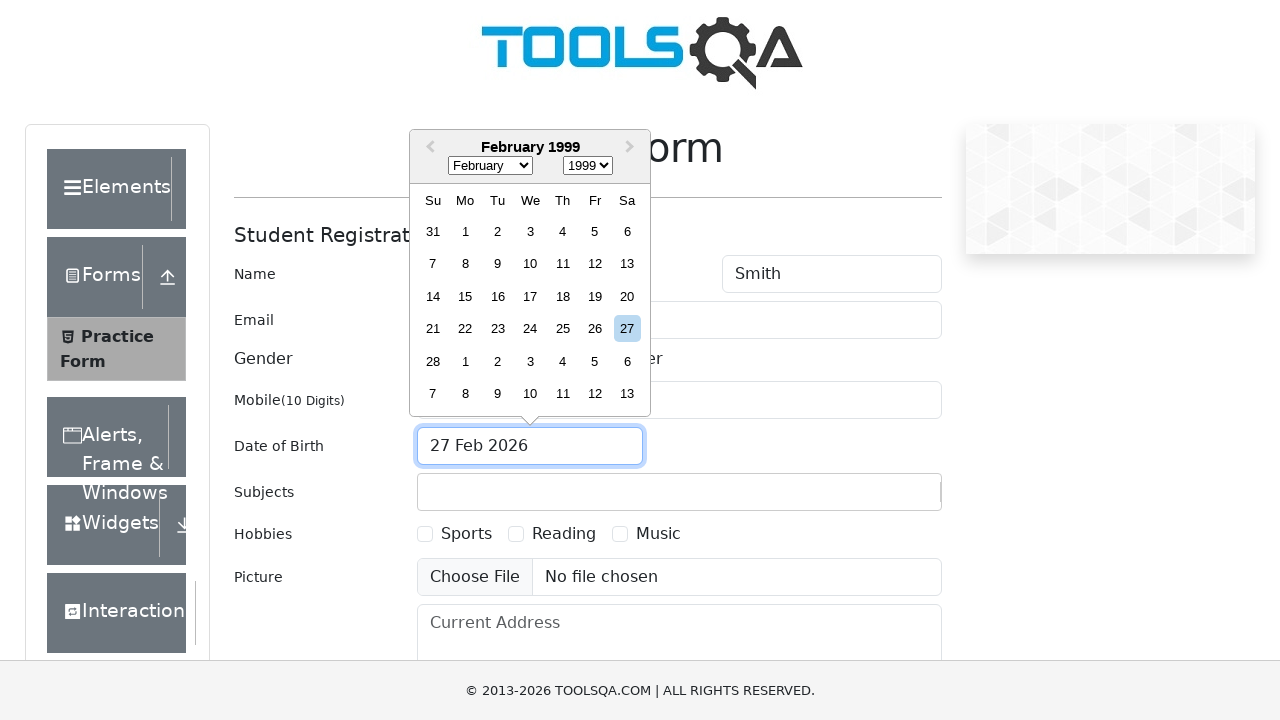

Selected December (month 11) from date picker on .react-datepicker__month-select
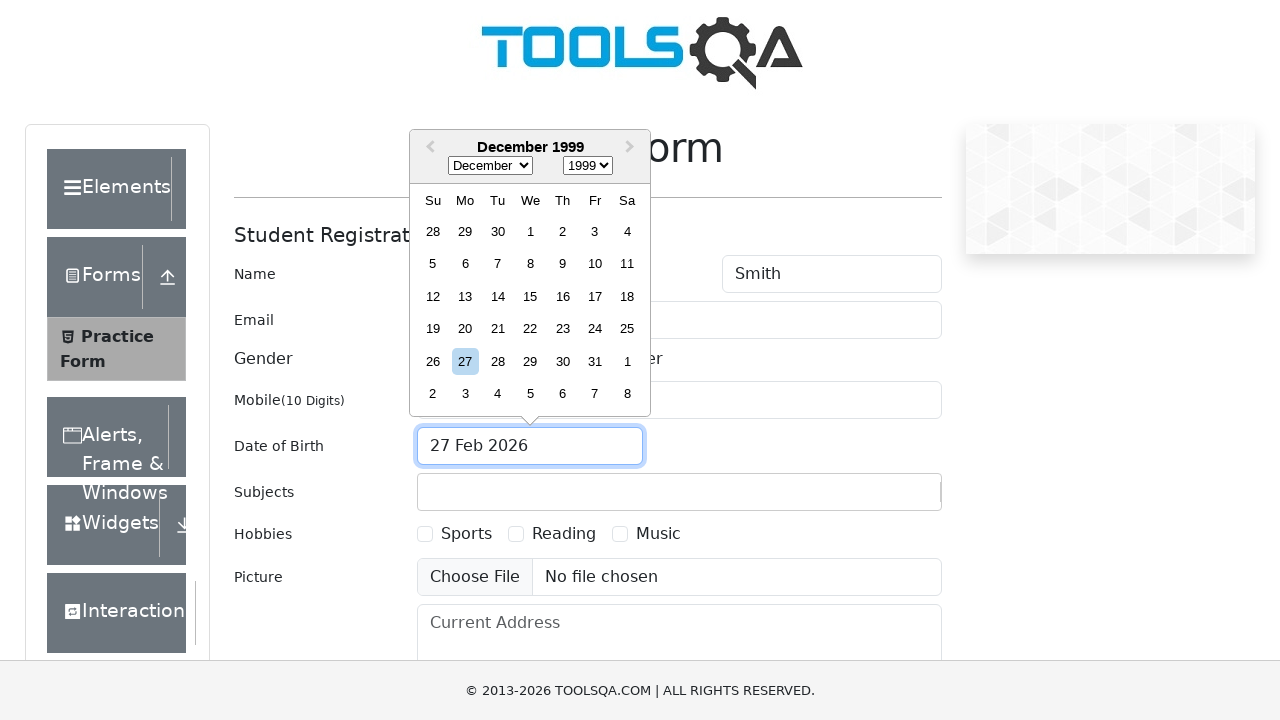

Selected day 25 from date picker (Saturday, December 25) at (627, 329) on xpath=//div[contains(@aria-label, 'Saturday, December 25')]
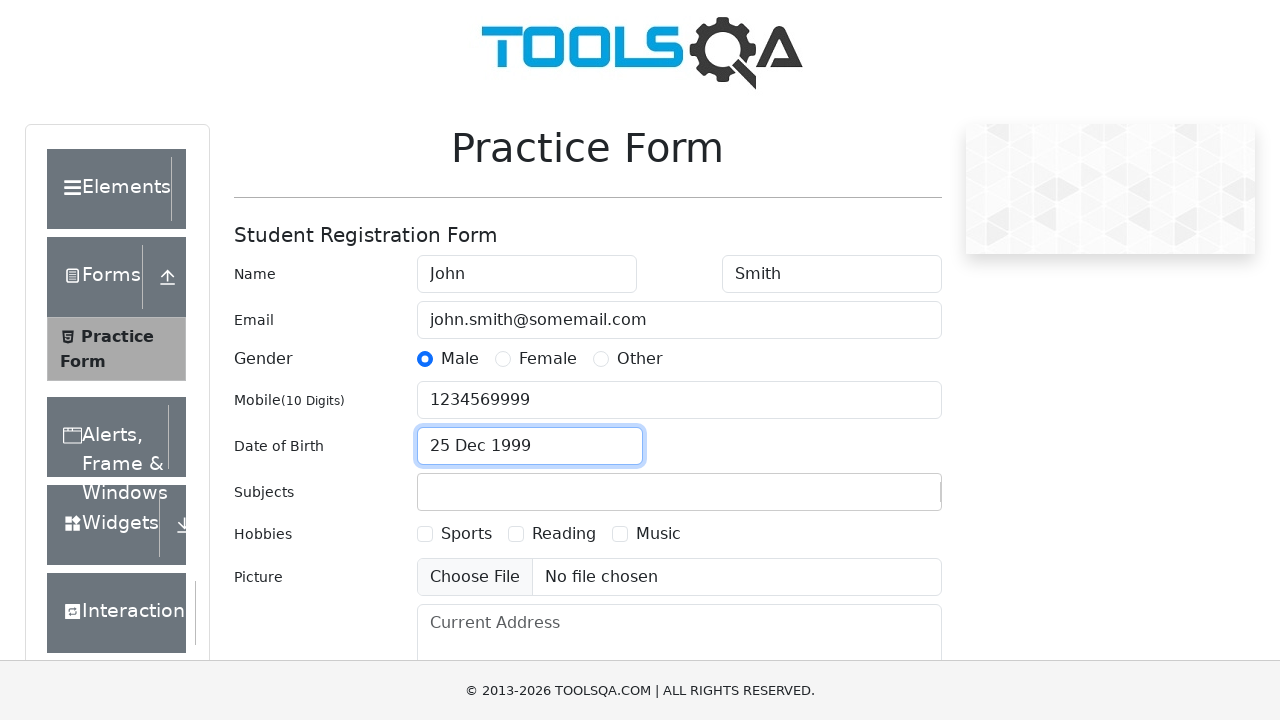

Waited 1 second for date picker to close
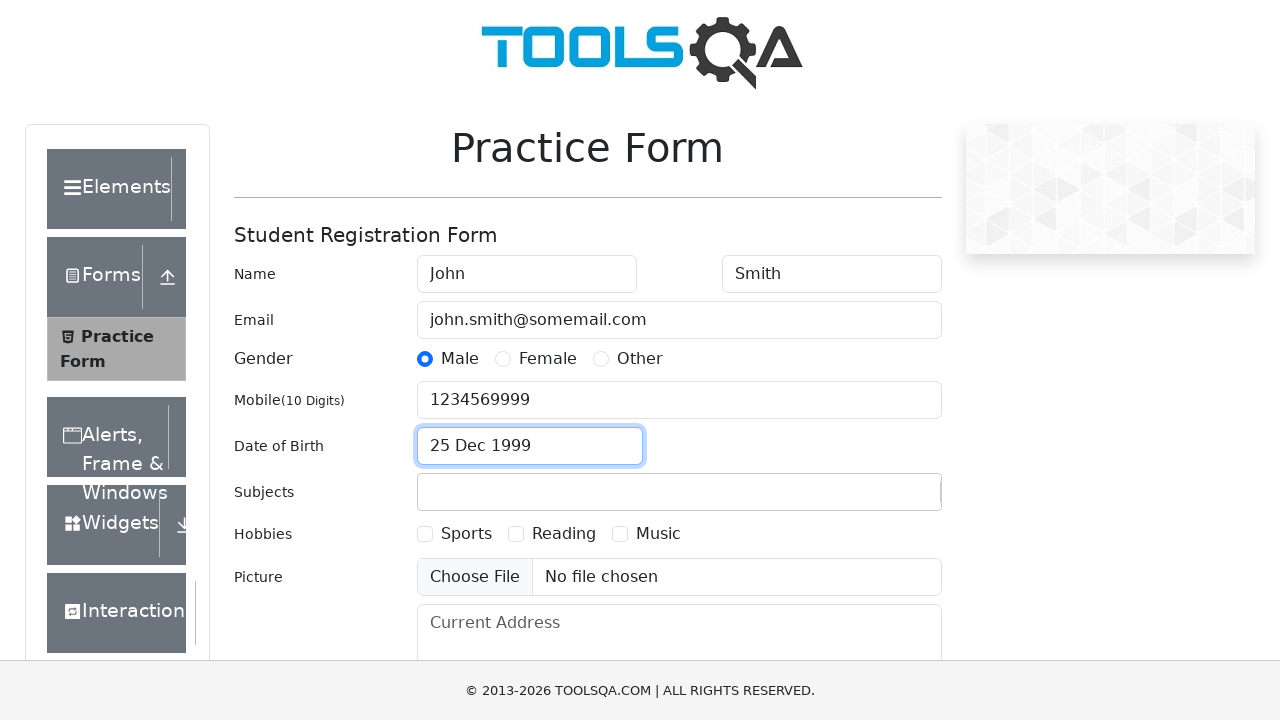

Clicked submit button to register student
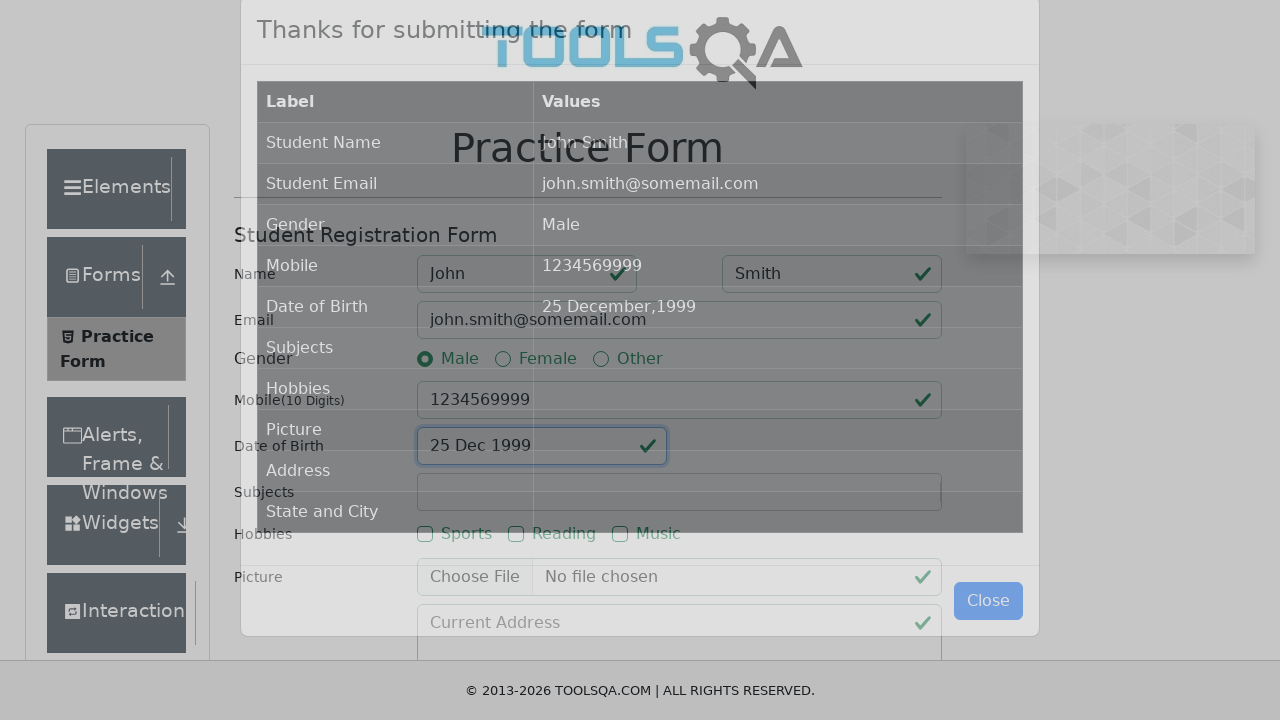

Registration success modal appeared
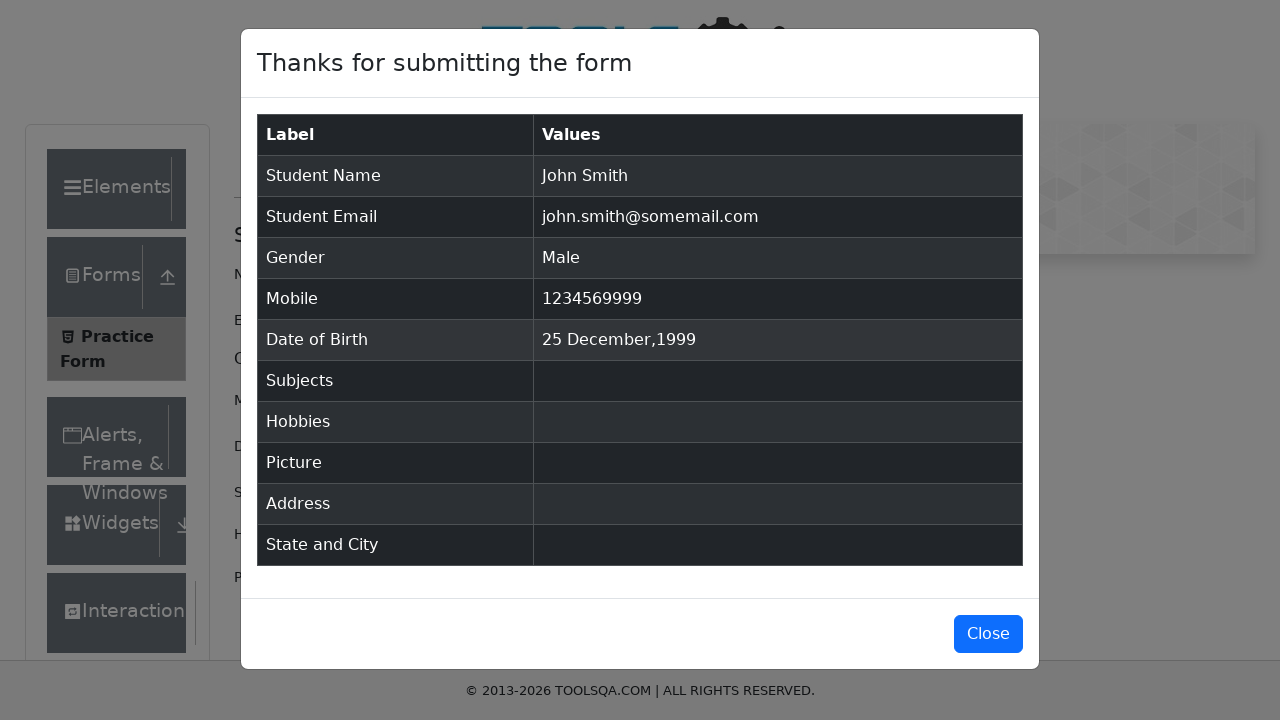

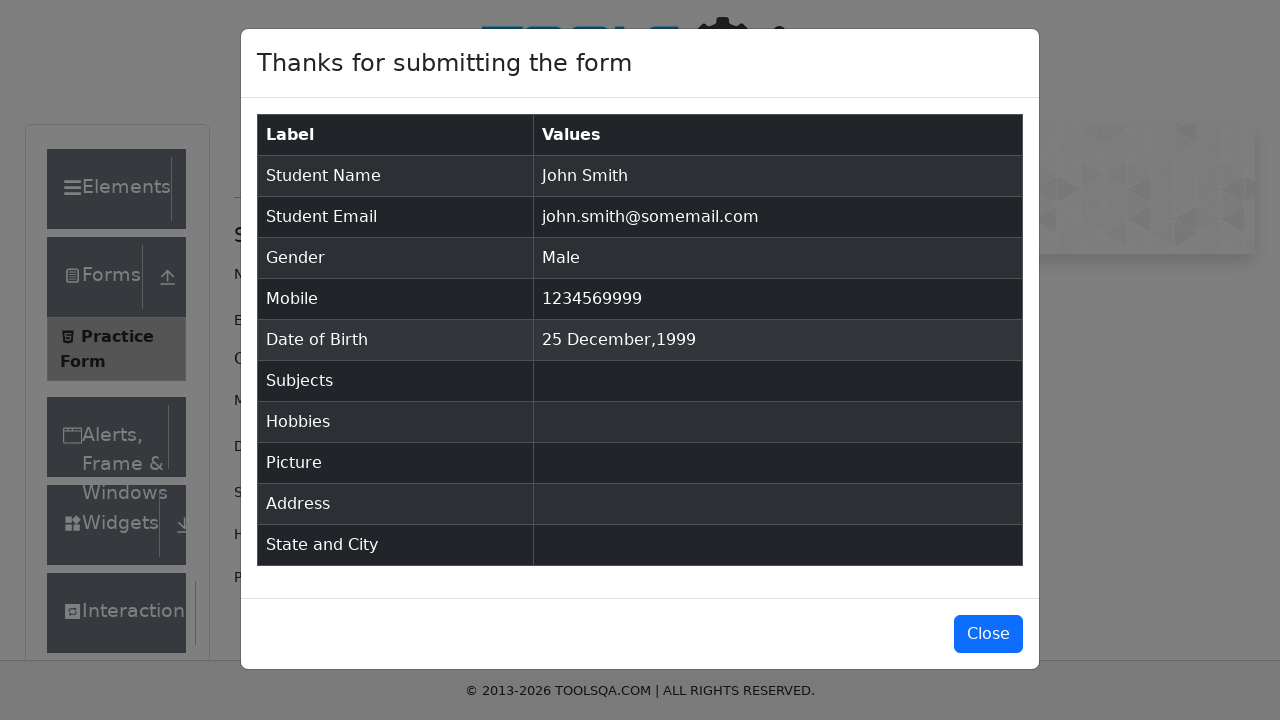